Tests checkbox functionality on a practice automation page by counting checkboxes, selecting the first checkbox, verifying it's selected, then deselecting it and verifying it's unselected

Starting URL: https://rahulshettyacademy.com/AutomationPractice/

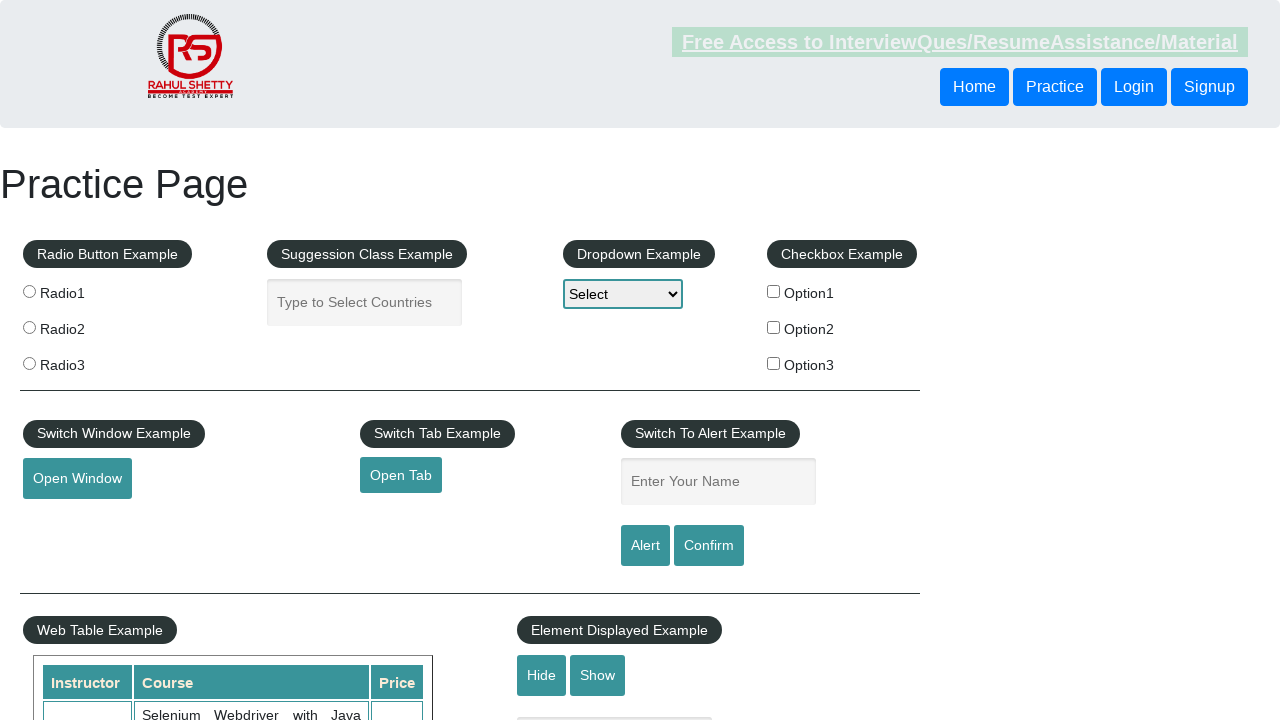

Navigated to automation practice page
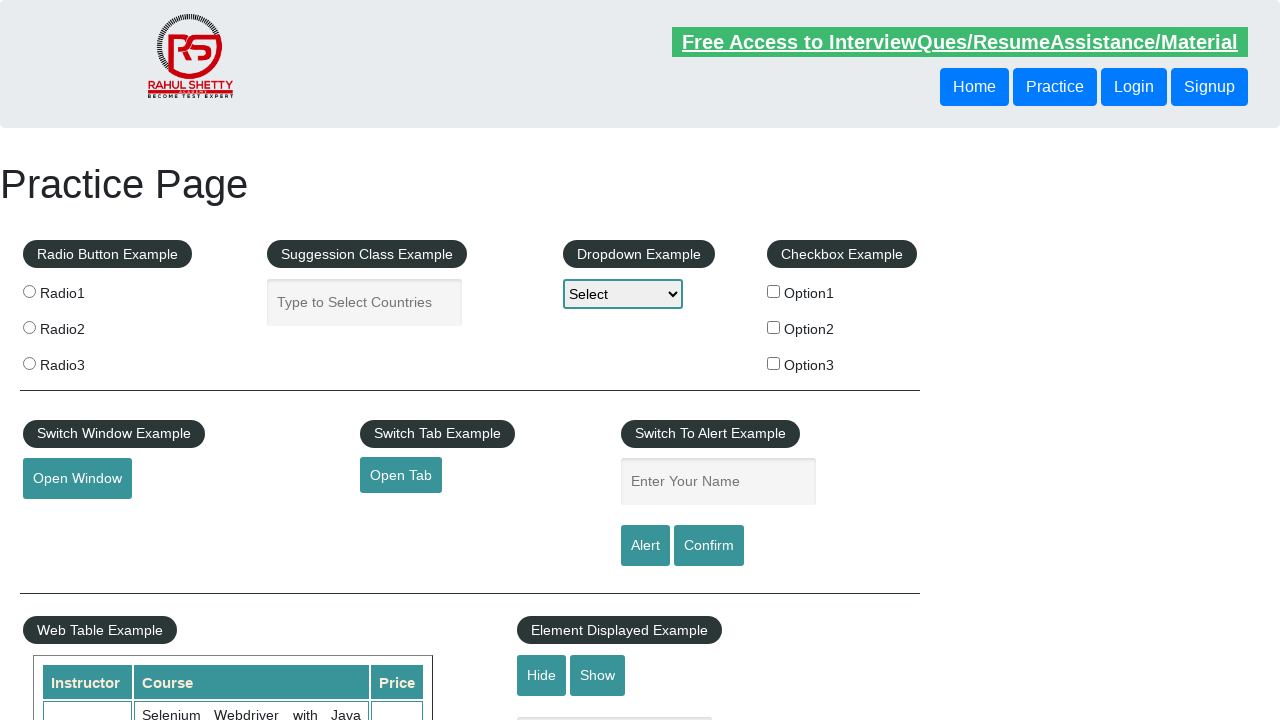

Located all checkboxes on the page
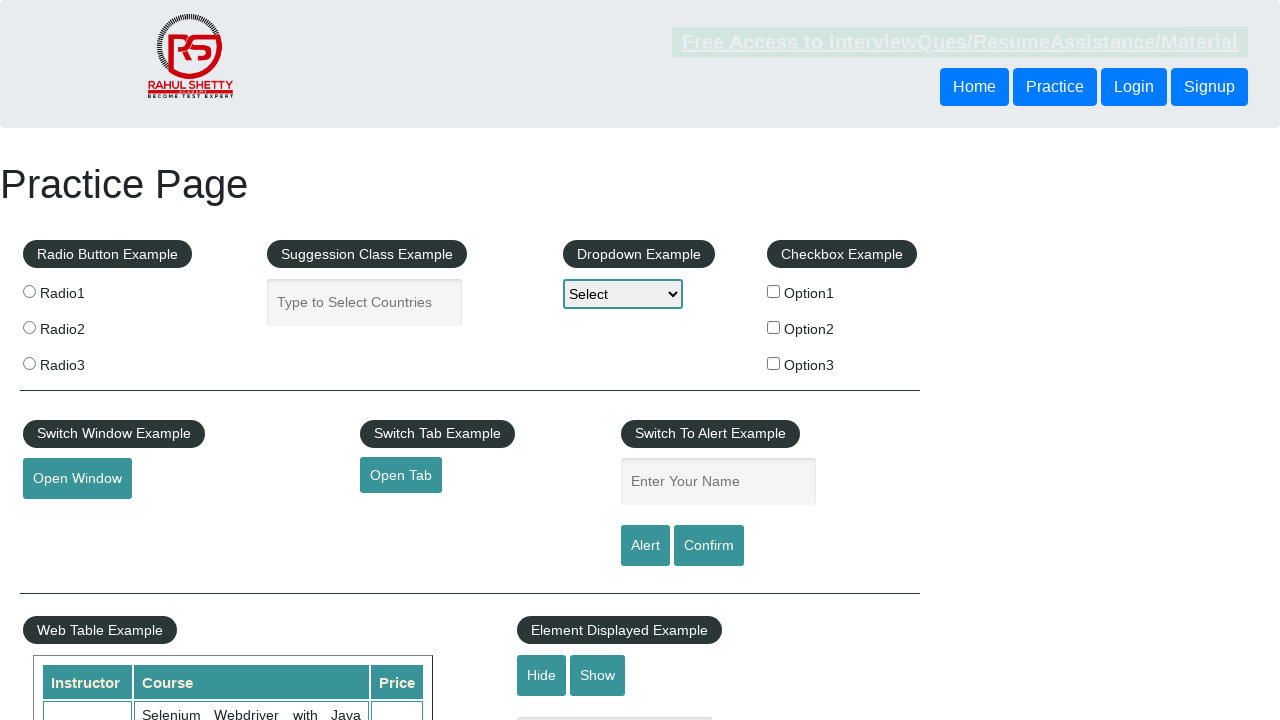

Counted 3 checkboxes on the page
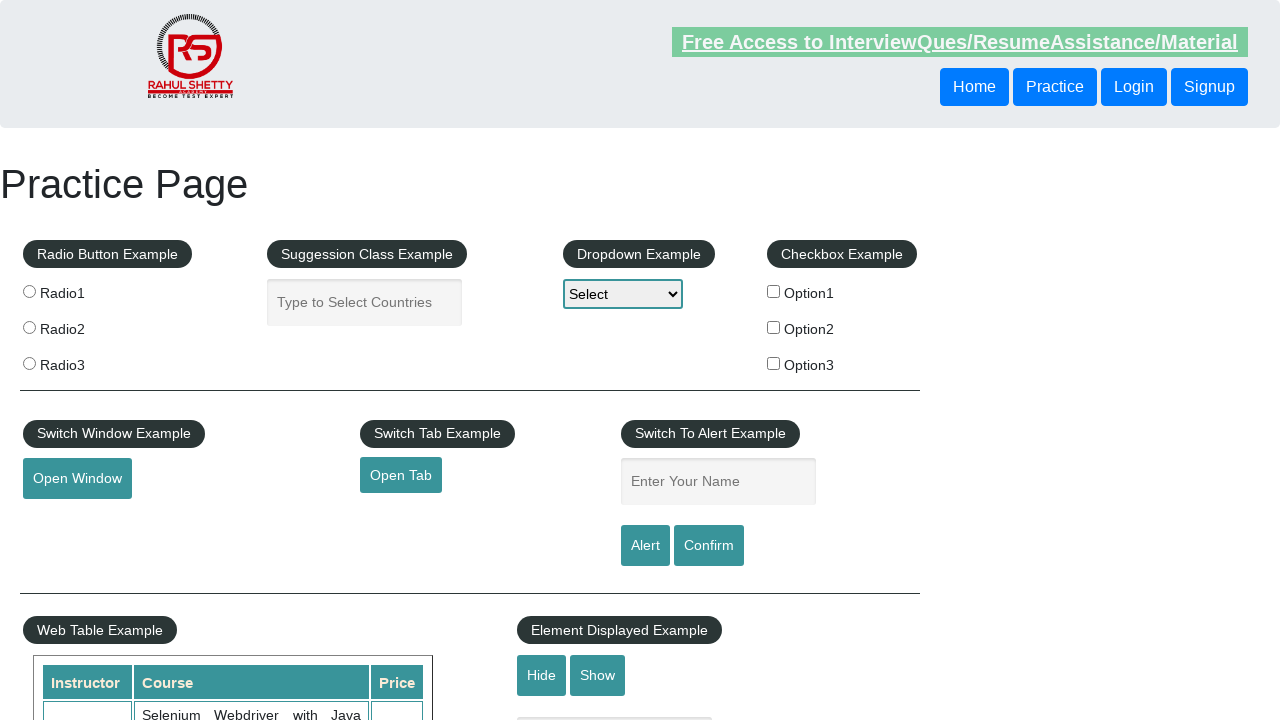

Located the first checkbox (#checkBoxOption1)
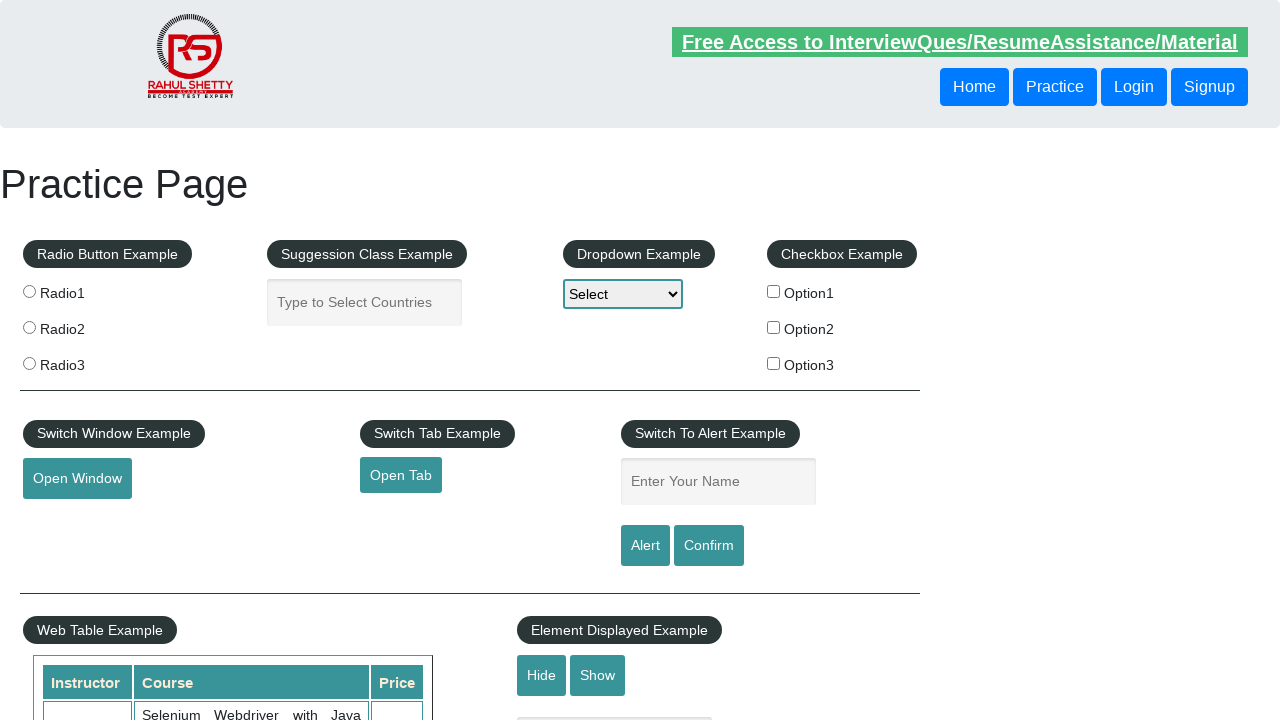

Clicked the first checkbox to select it at (774, 291) on #checkBoxOption1
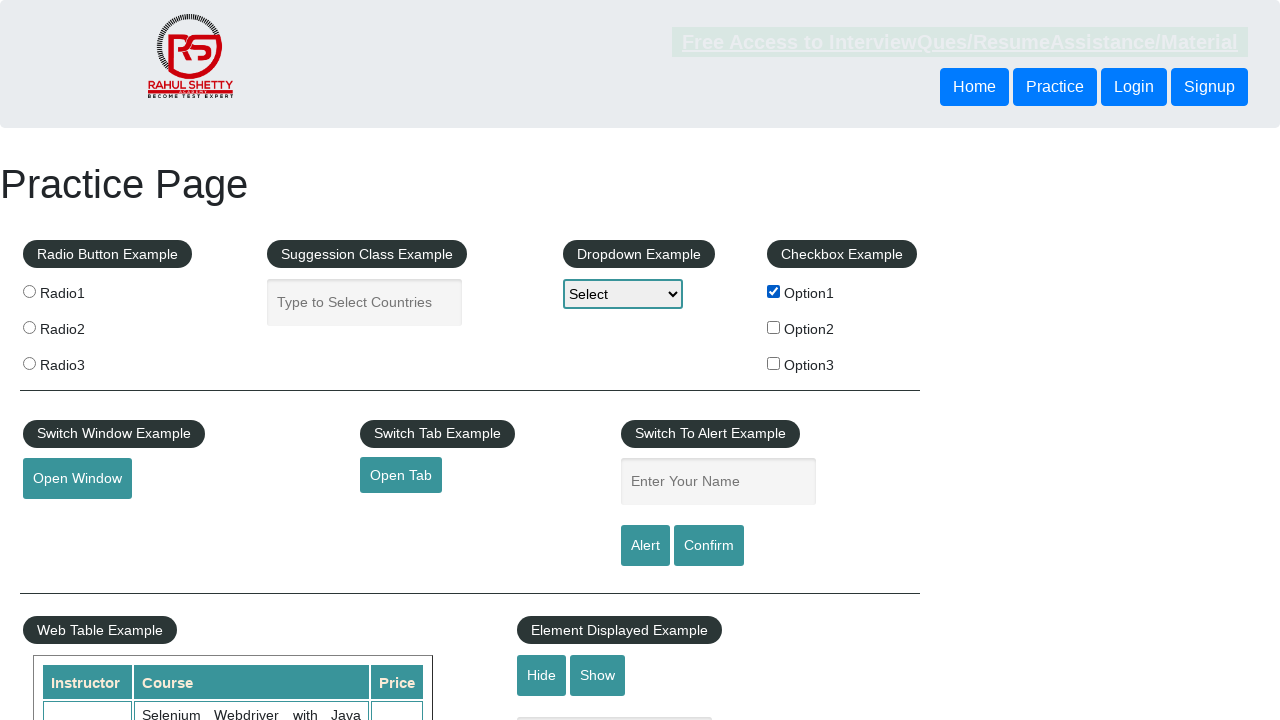

Verified that the first checkbox is selected
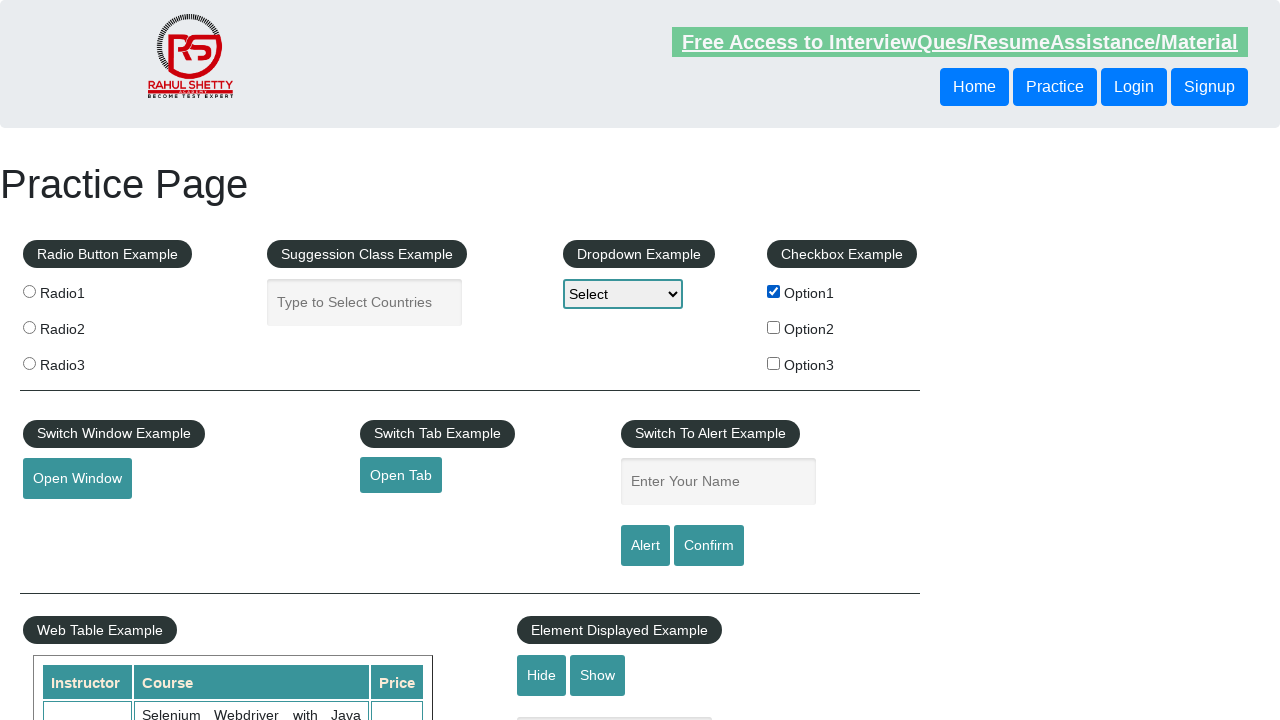

Clicked the first checkbox to deselect it at (774, 291) on #checkBoxOption1
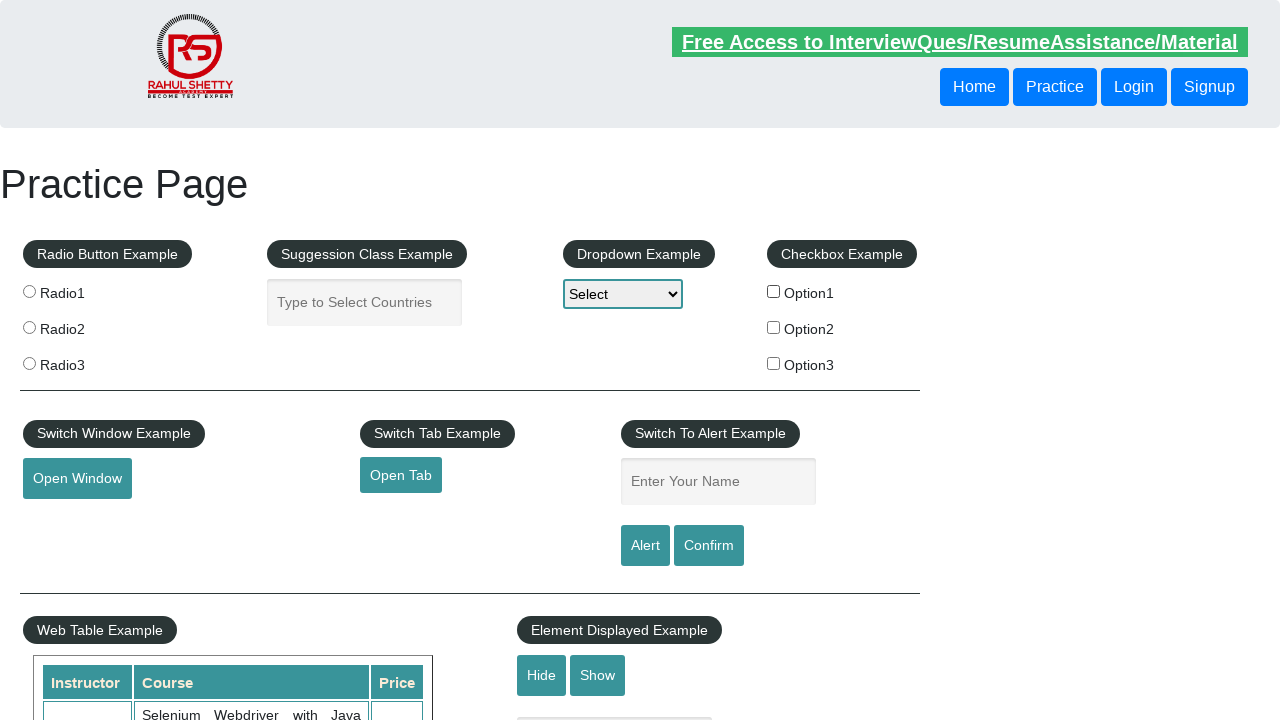

Verified that the first checkbox is deselected
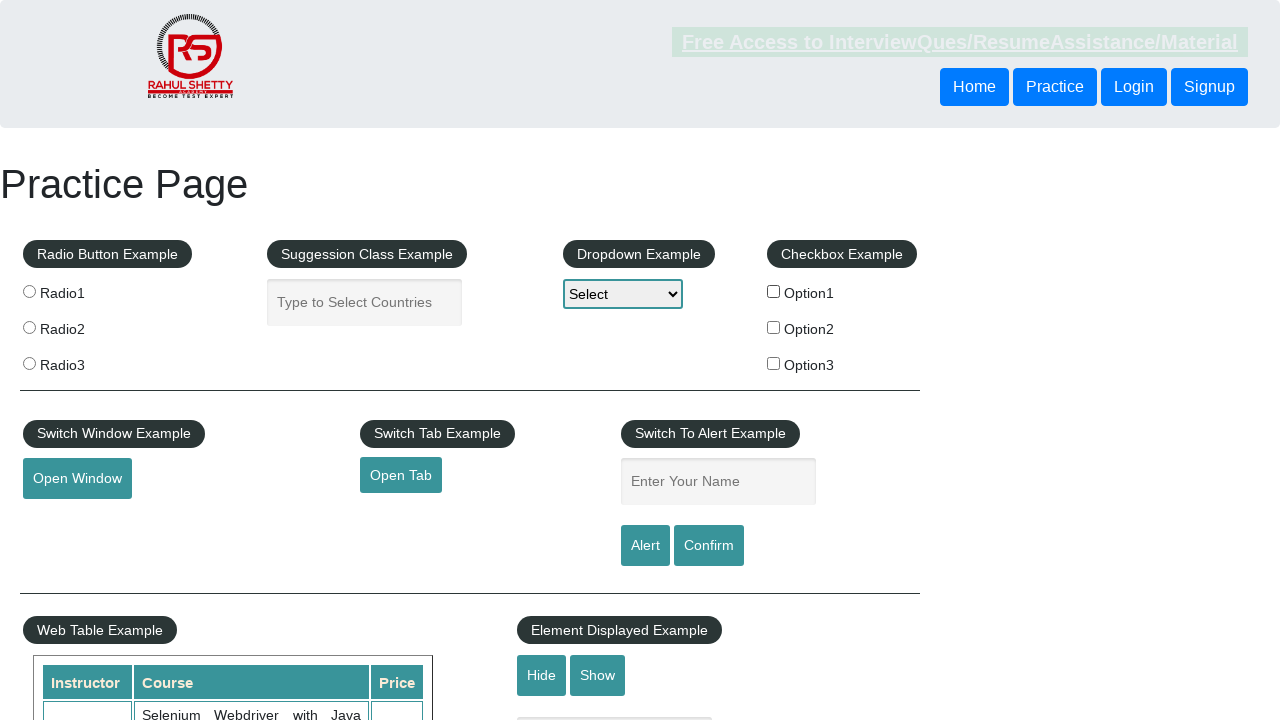

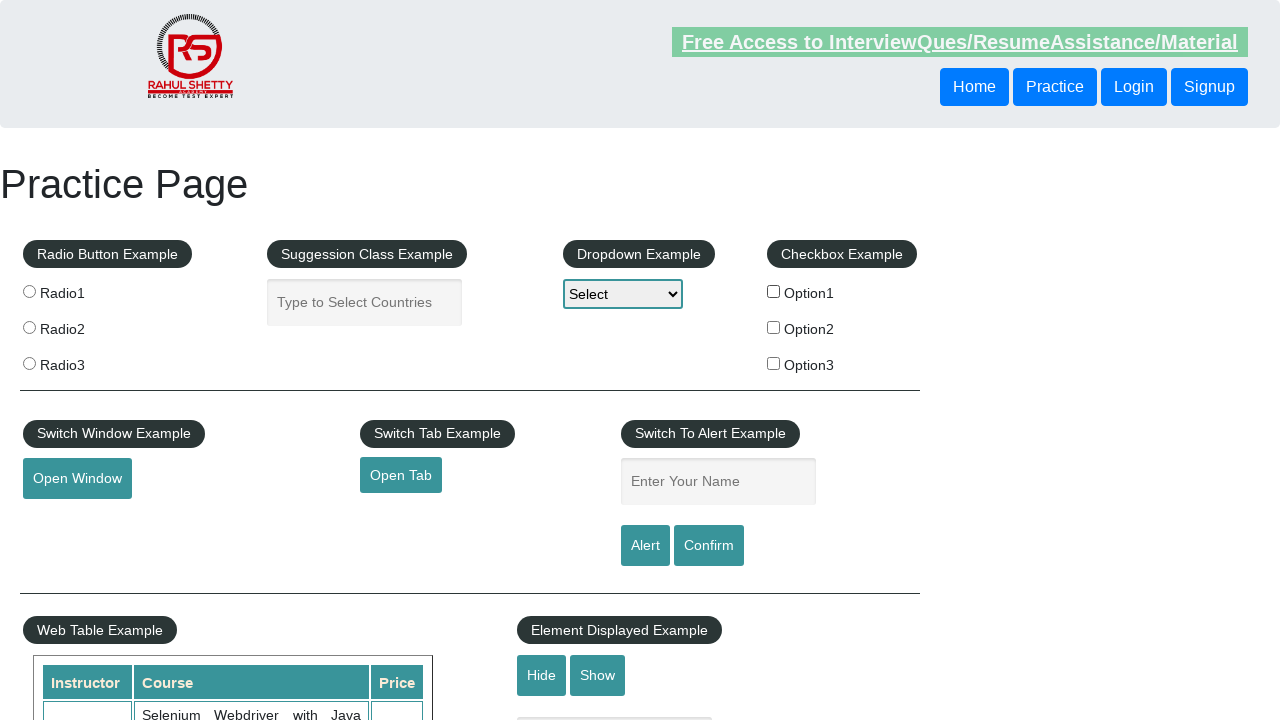